Tests JavaScript alert handling by clicking buttons that trigger JS alert, confirm, and prompt dialogs, then verifying the result messages displayed on the page.

Starting URL: https://the-internet.herokuapp.com/javascript_alerts

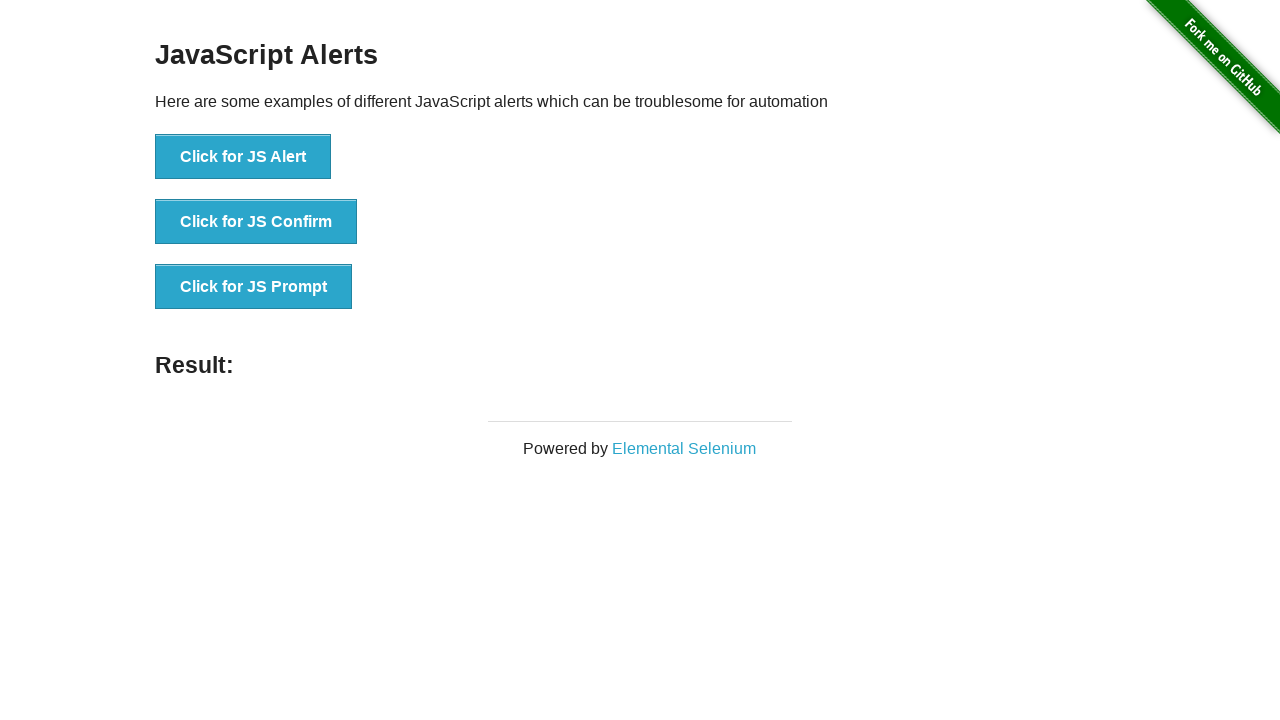

Set up dialog handler to auto-accept all dialogs
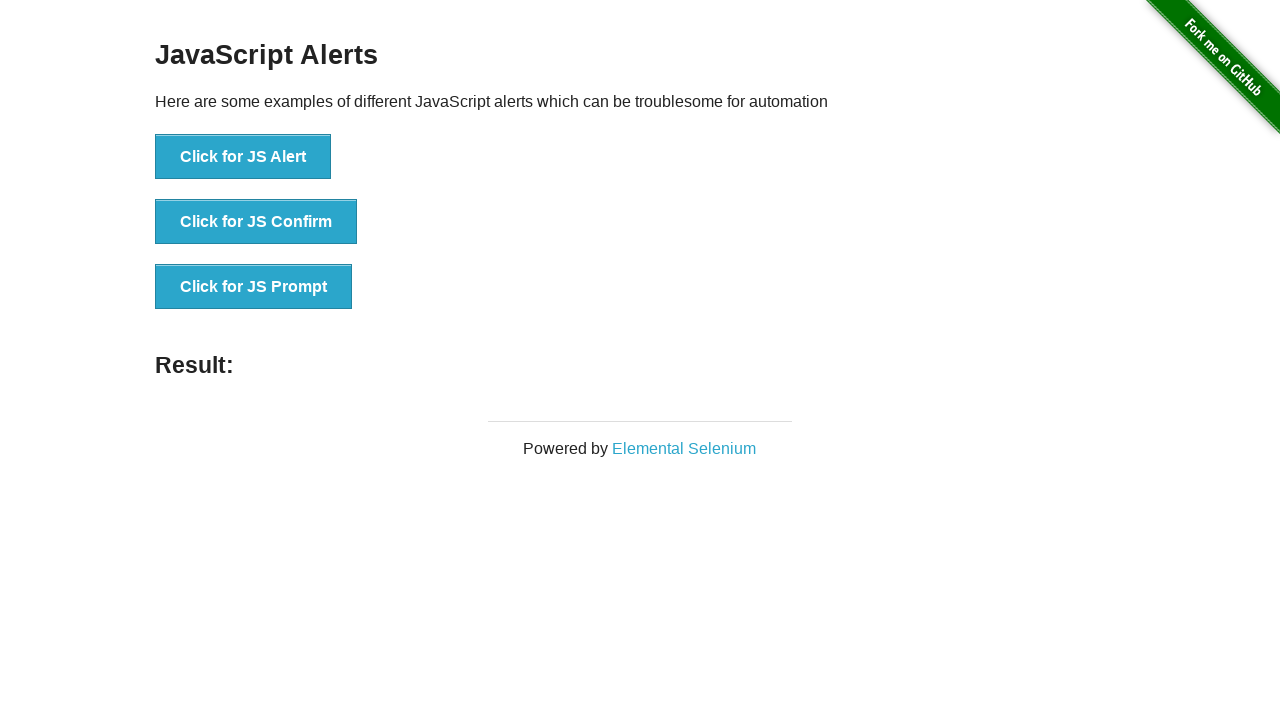

Clicked JS Alert button at (243, 157) on button[onclick='jsAlert()']
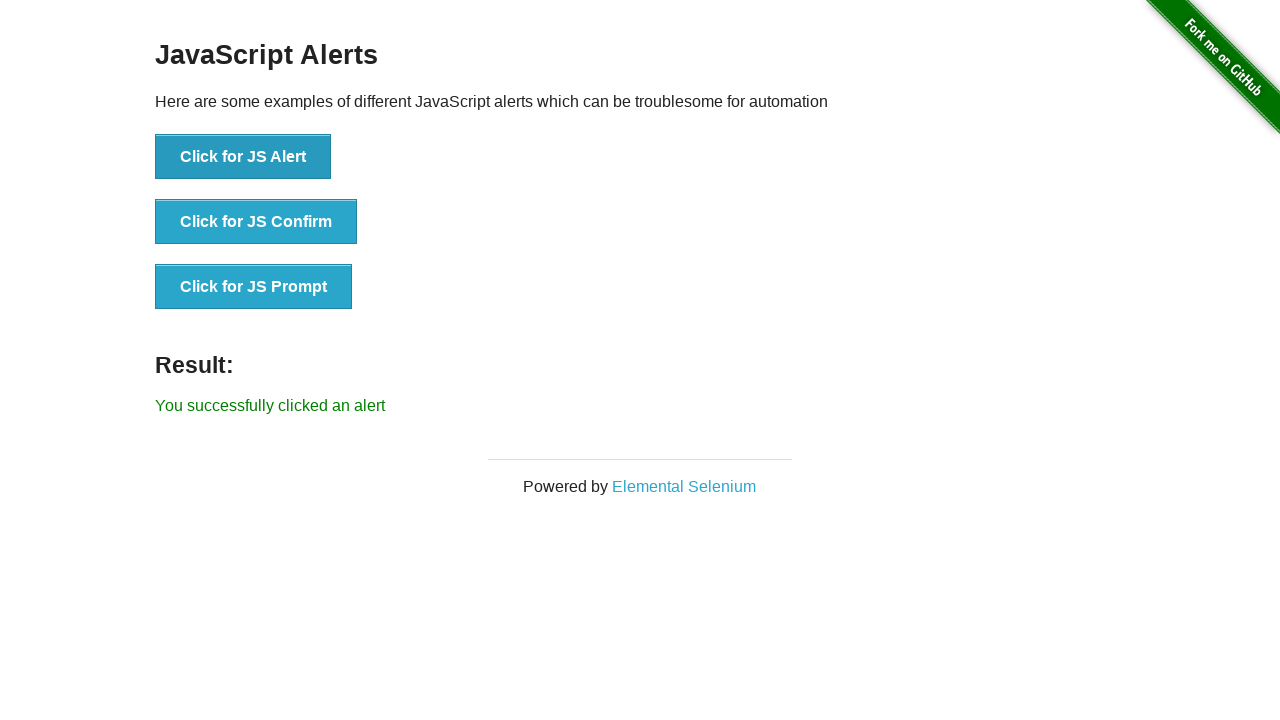

Verified alert result message: 'You successfully clicked an alert'
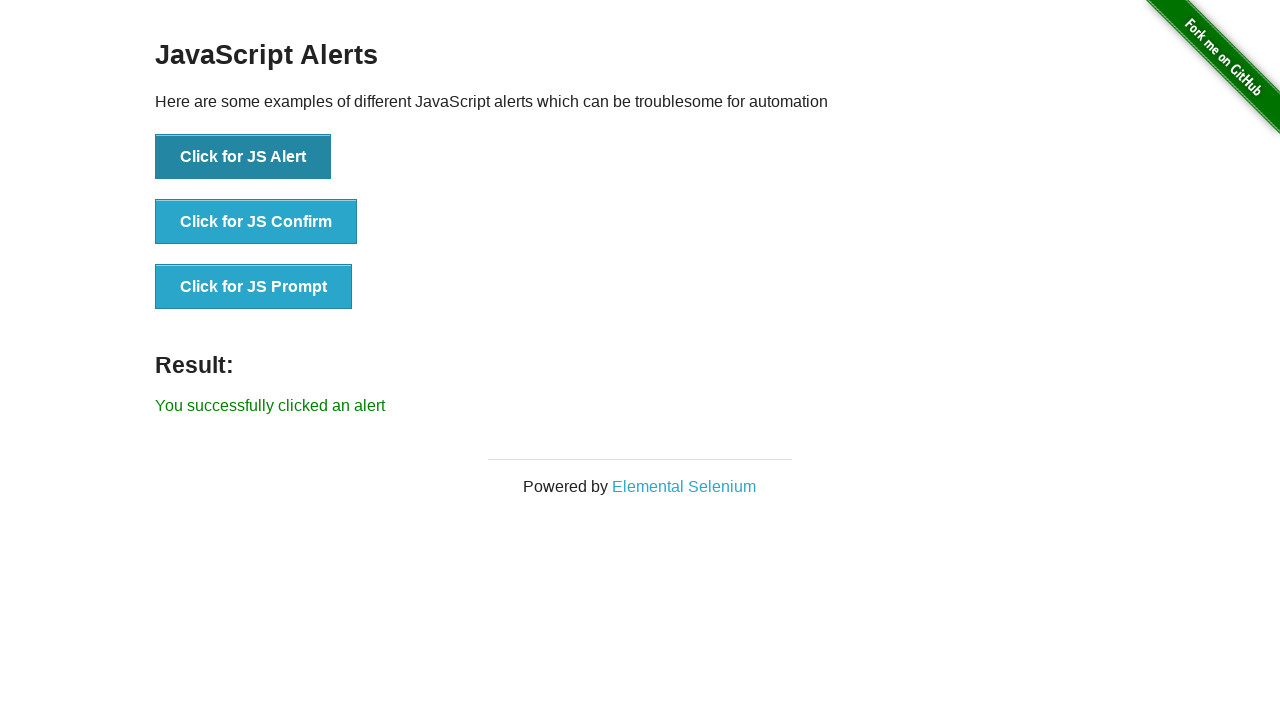

Clicked JS Confirm button at (256, 222) on button[onclick='jsConfirm()']
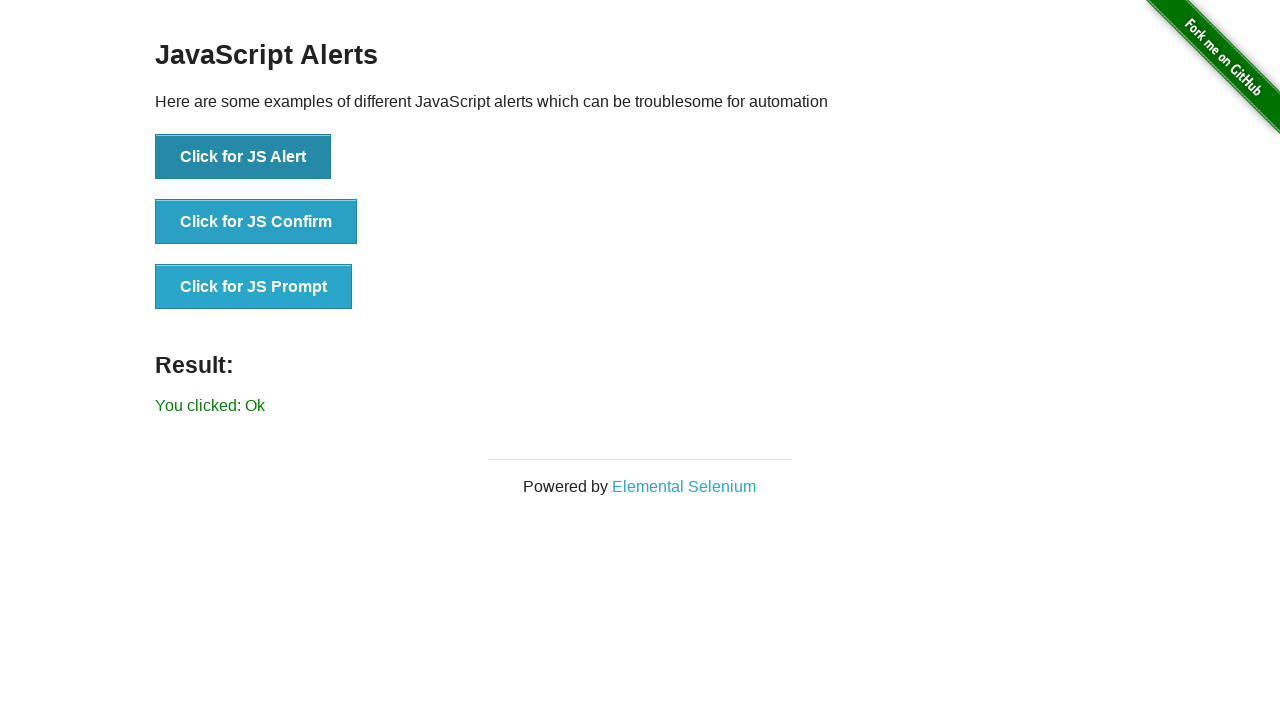

Verified confirm result message: 'You clicked: Ok'
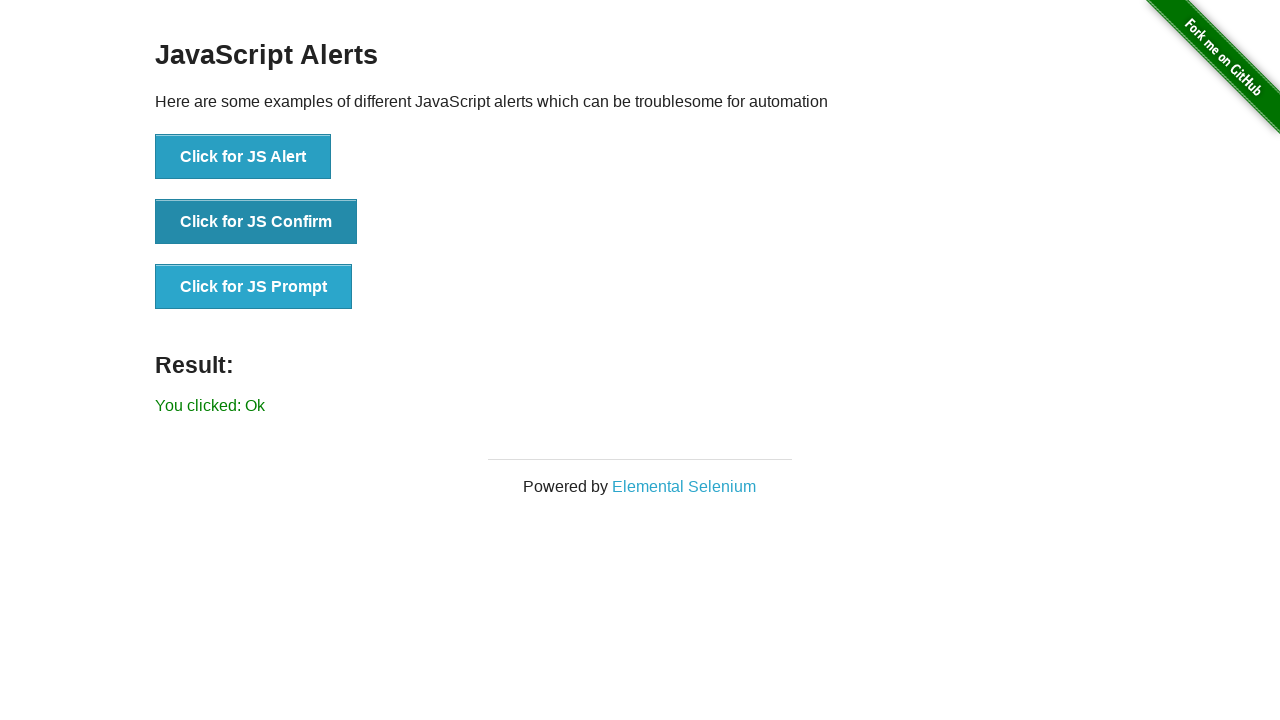

Clicked JS Prompt button at (254, 287) on button[onclick='jsPrompt()']
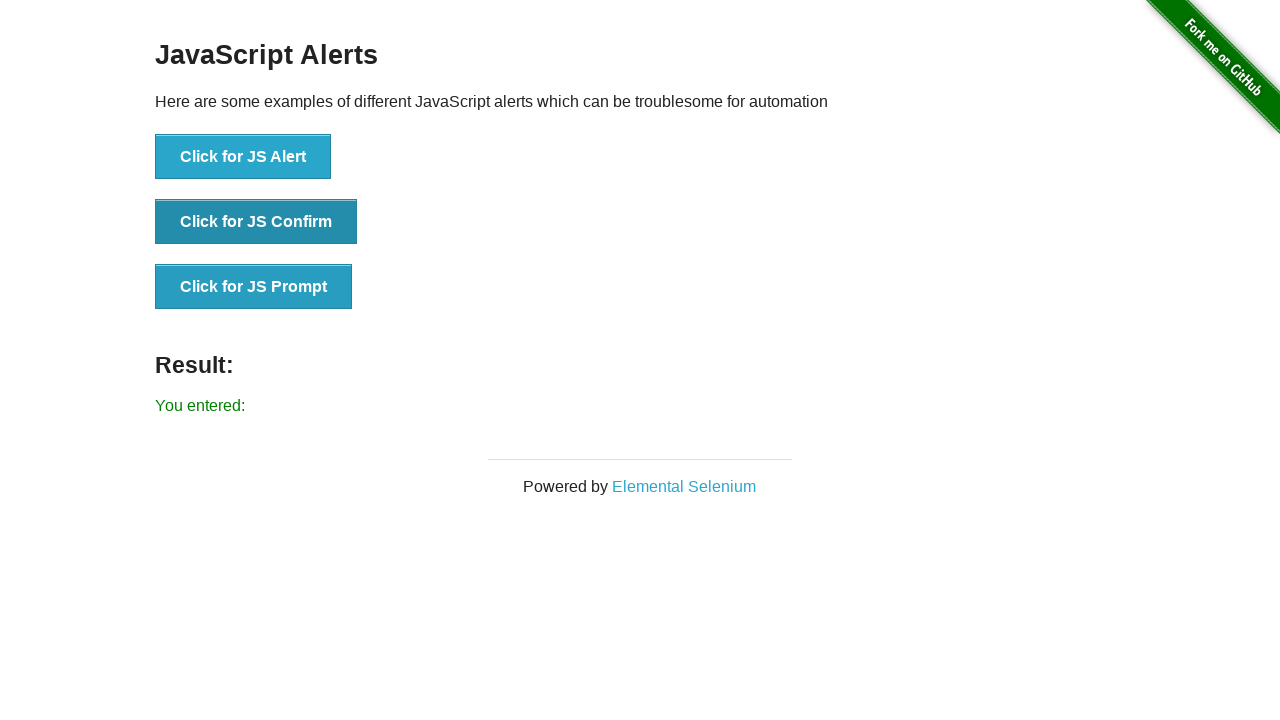

Verified prompt result message with empty input: 'You entered:'
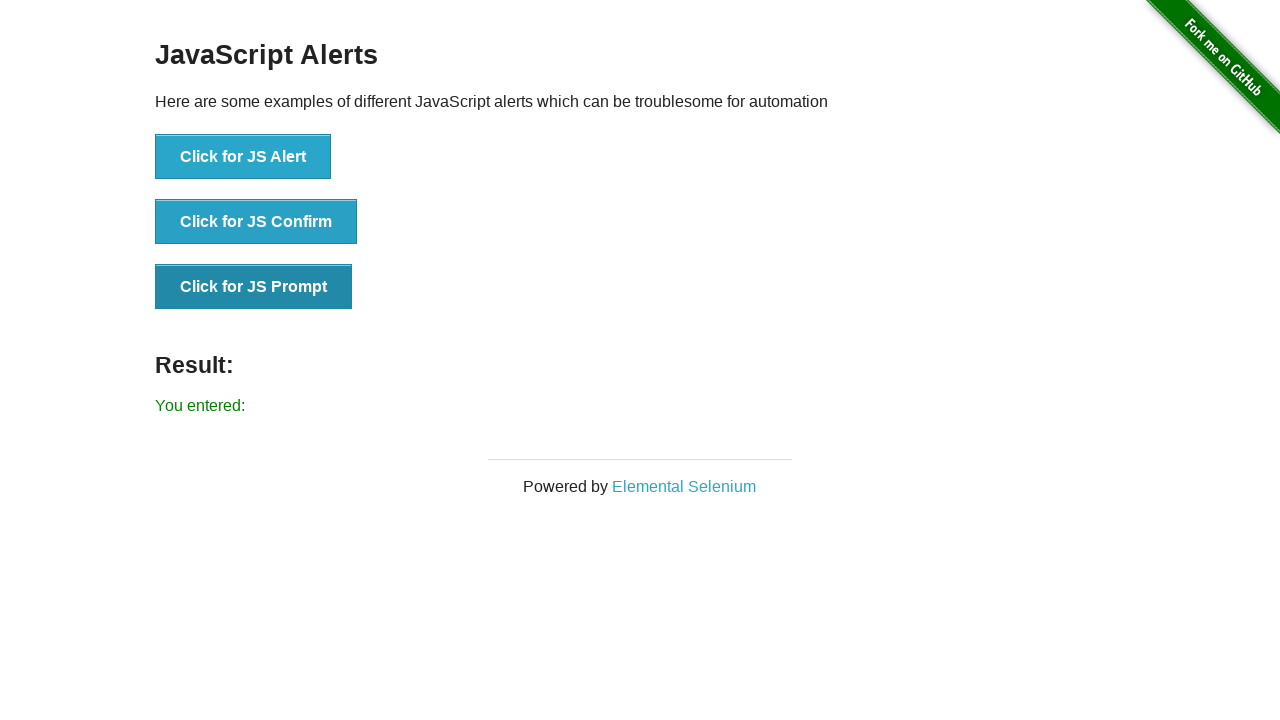

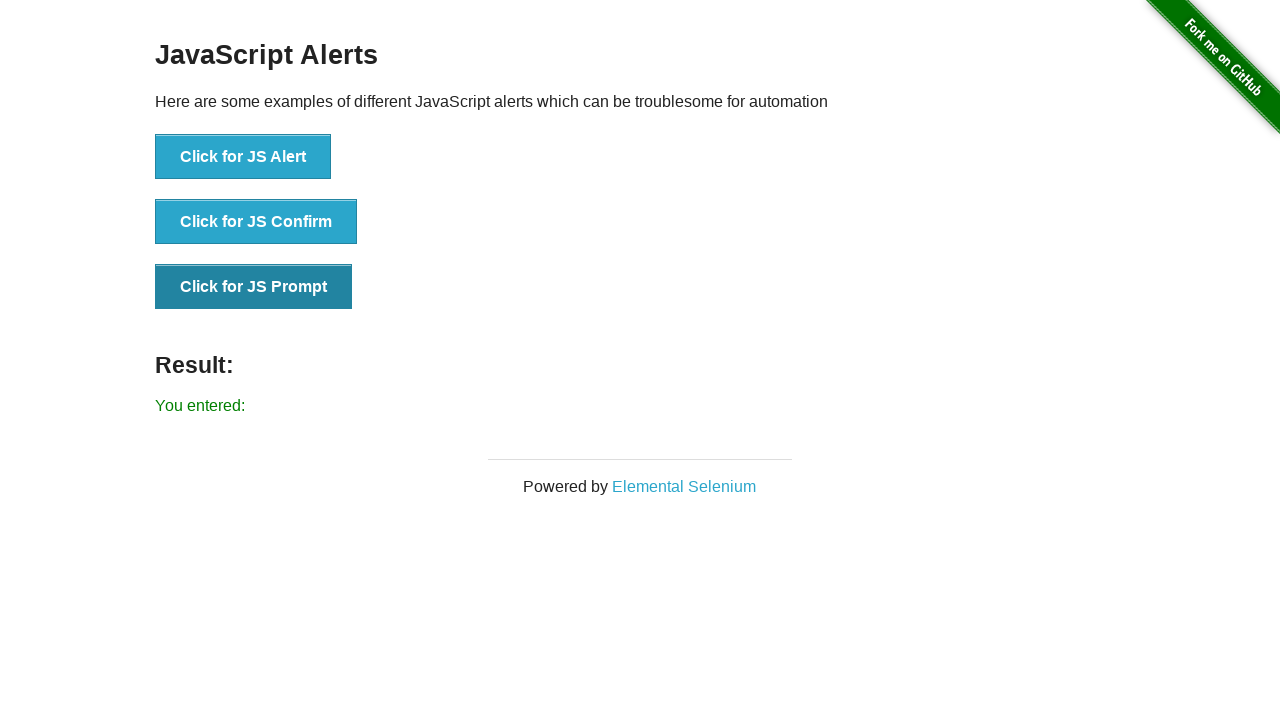